Navigates to W3Schools spaces page, hovers over the HTML tutorial link, and clicks it

Starting URL: https://www.w3schools.com/spaces/index.php

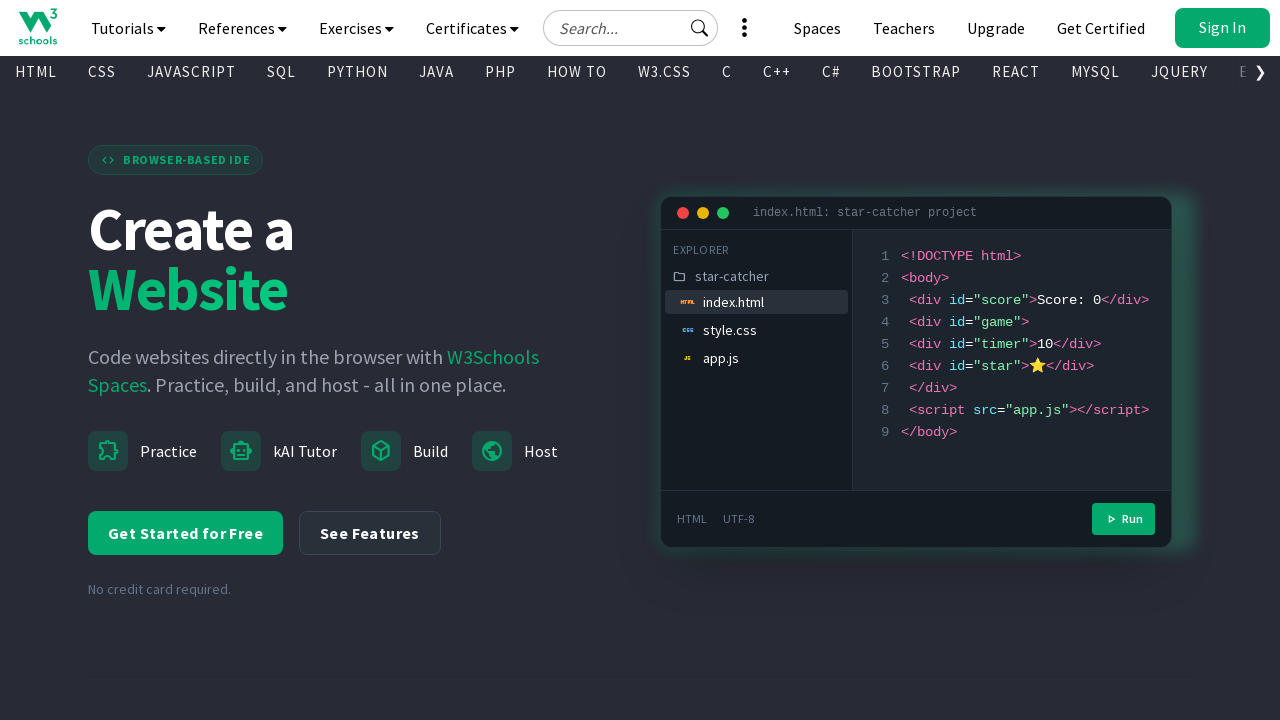

Located the HTML tutorial link
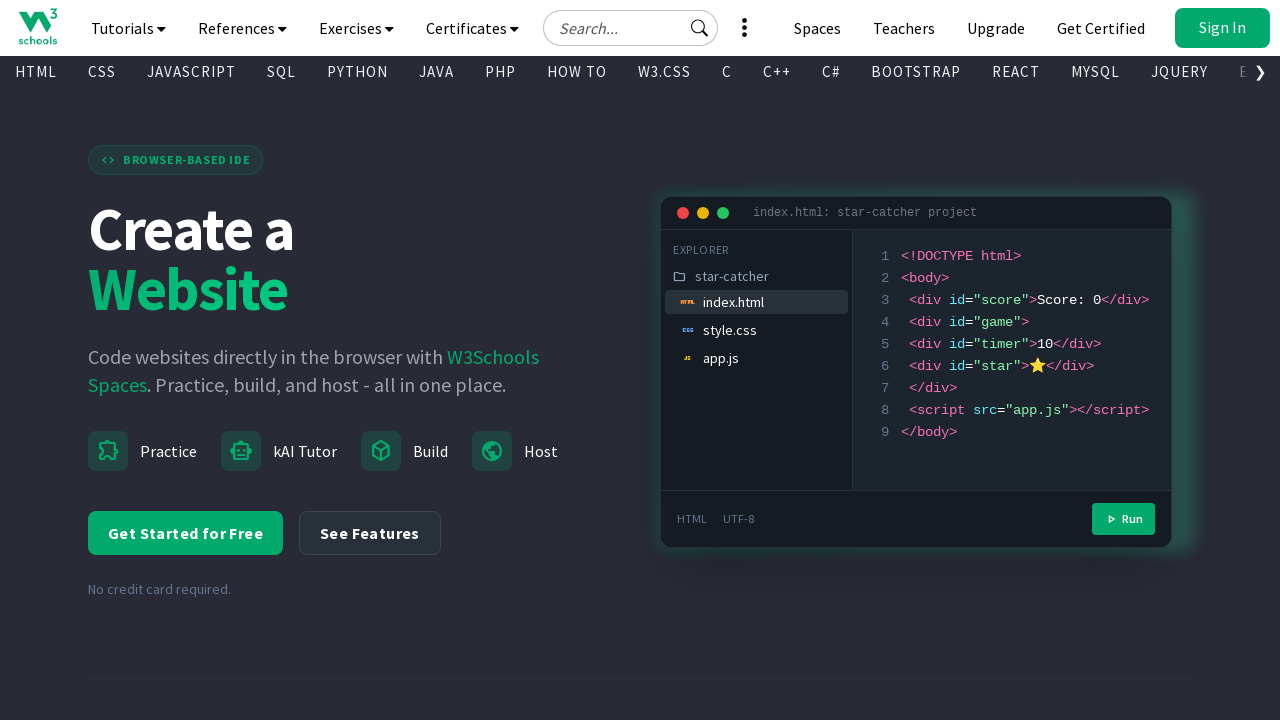

Hovered over the HTML tutorial link at (36, 72) on xpath=//a[@title='HTML Tutorial'][normalize-space()='HTML']
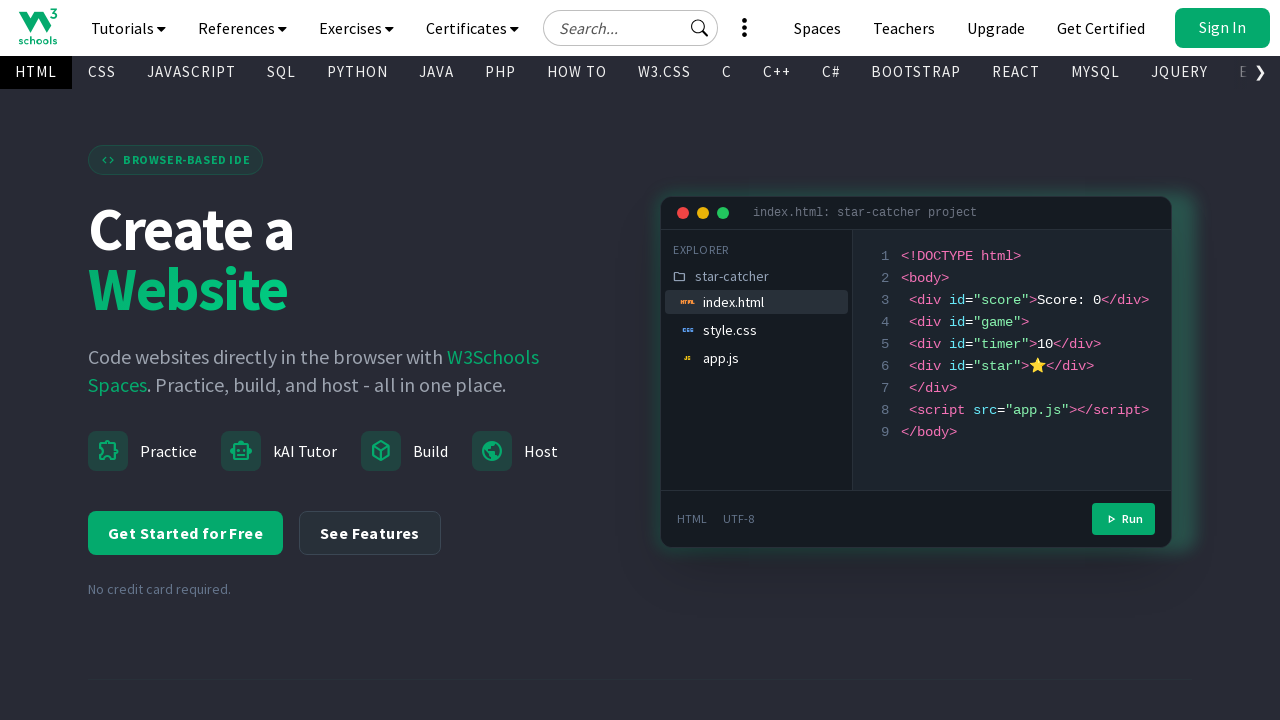

HTML tutorial link is visible and ready
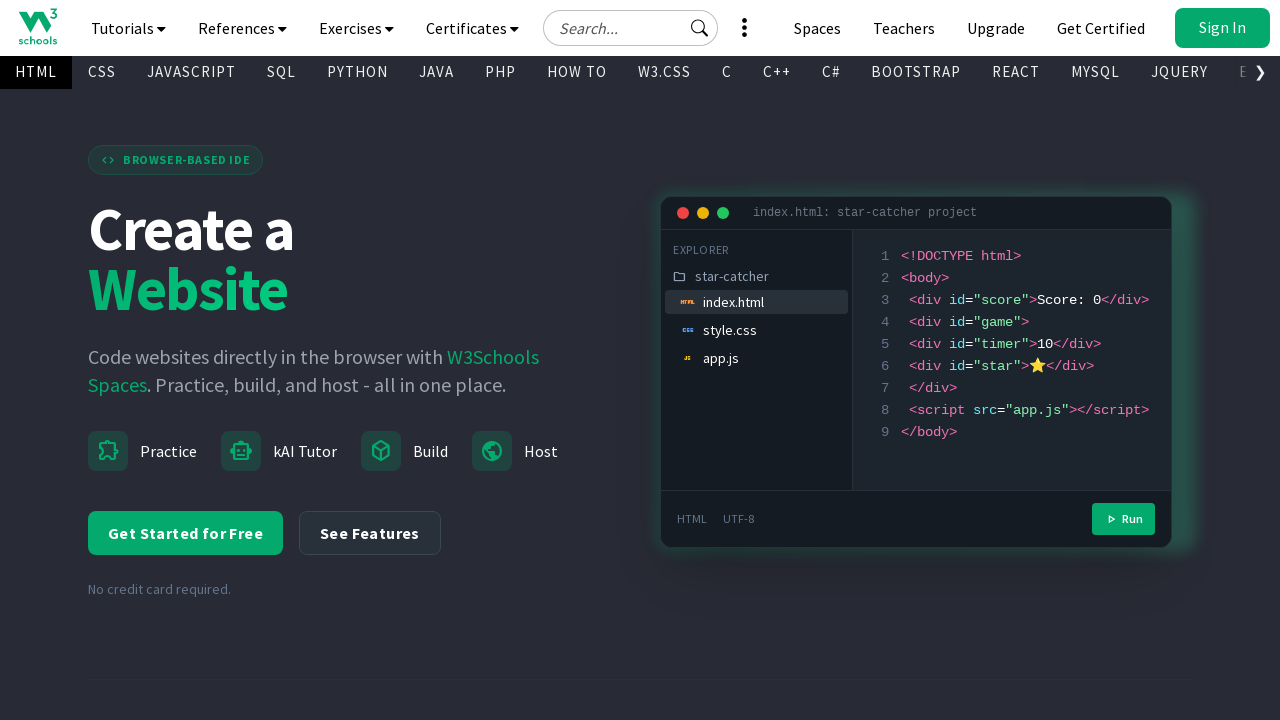

Clicked the HTML tutorial link at (36, 72) on xpath=//a[@title='HTML Tutorial'][normalize-space()='HTML']
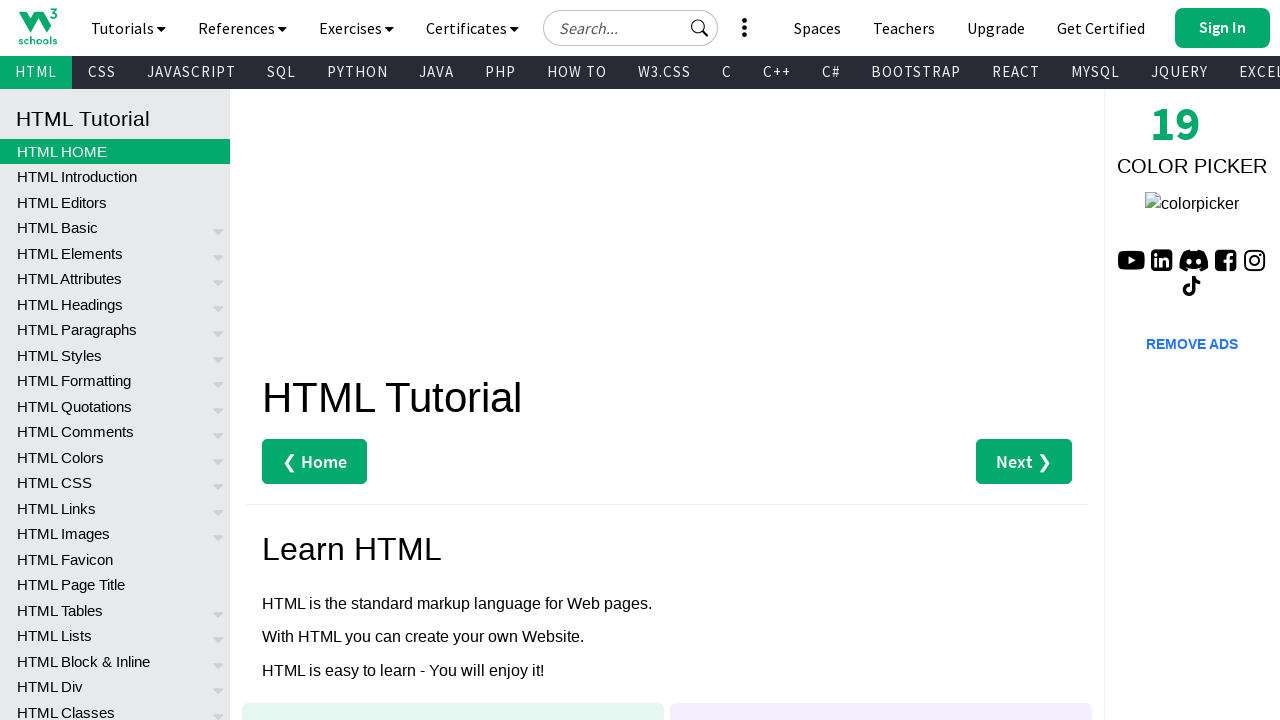

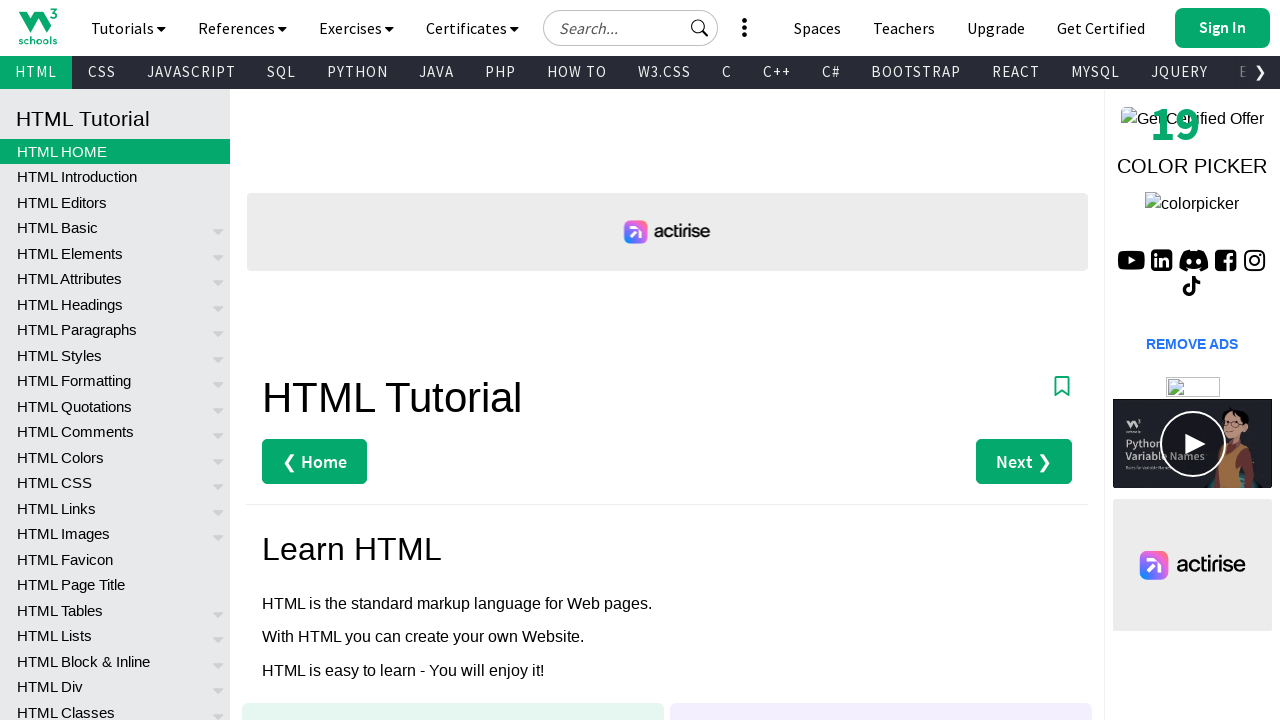